Tests registration form validation when confirm email field is left empty while email is provided

Starting URL: https://alada.vn/tai-khoan/dang-ky.html

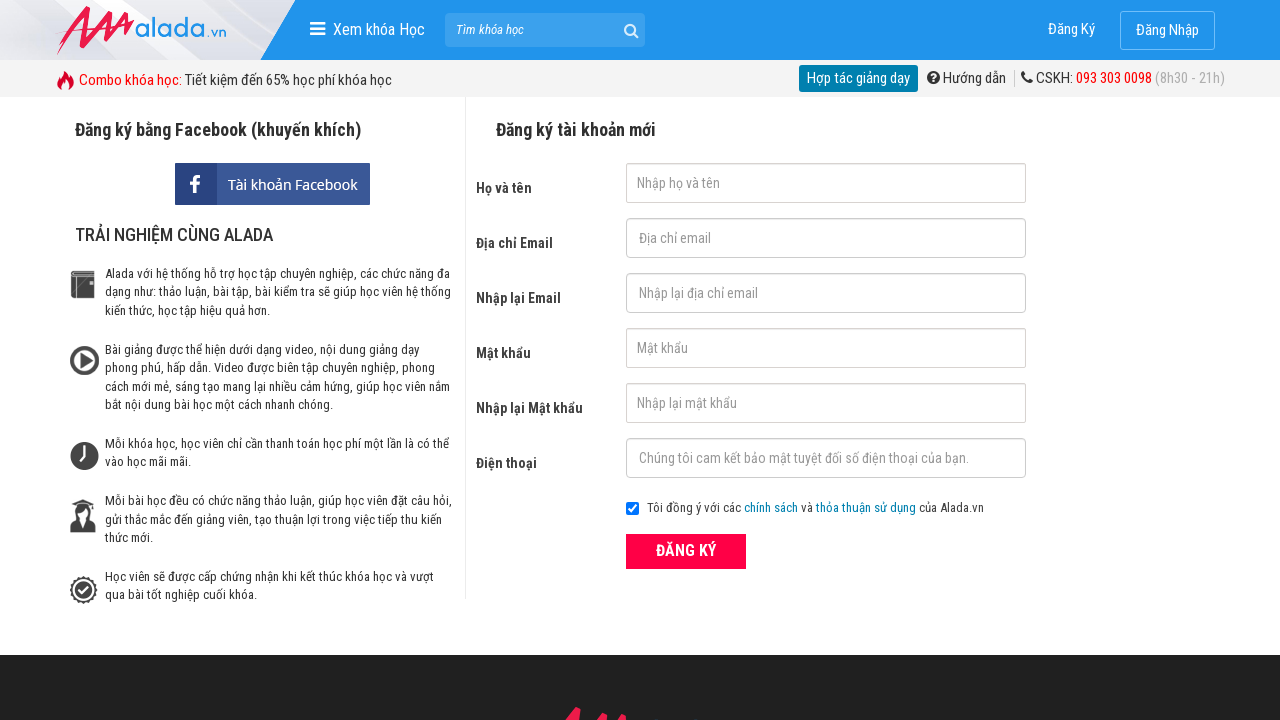

Filled name field with 'Pika ahihi' on #txtFirstname
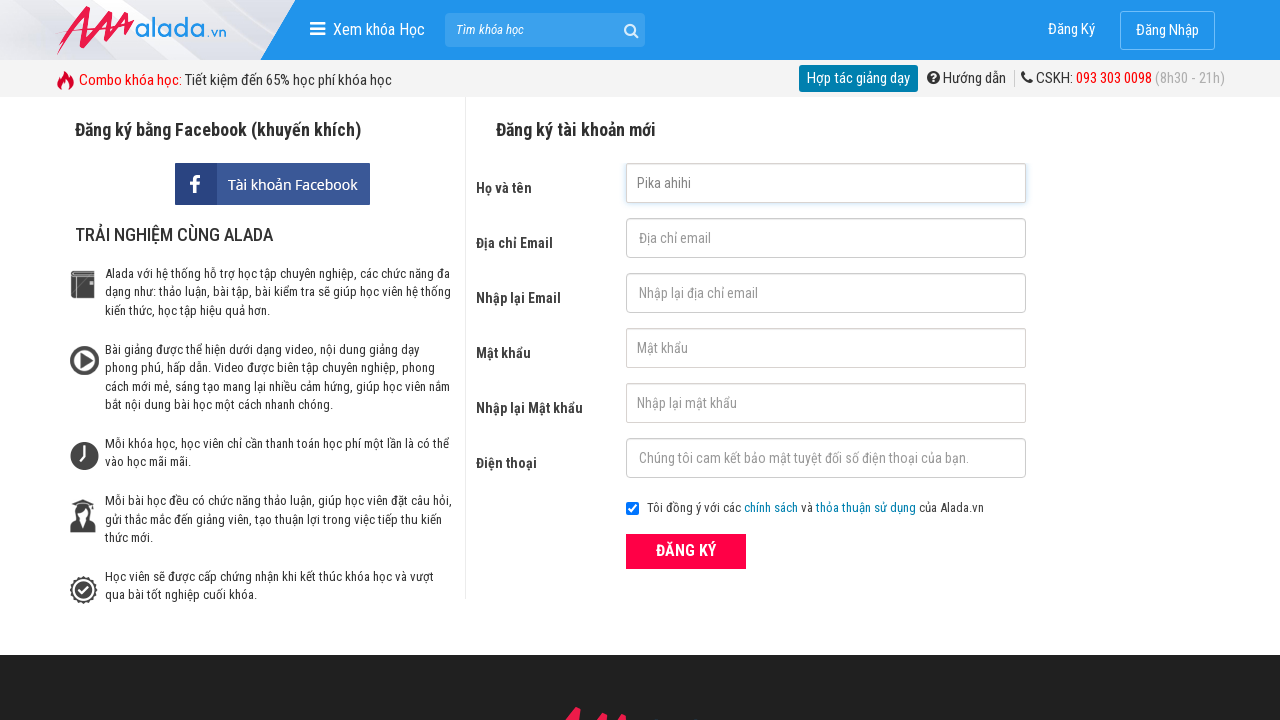

Filled email field with 'pika@gmail.com' on #txtEmail
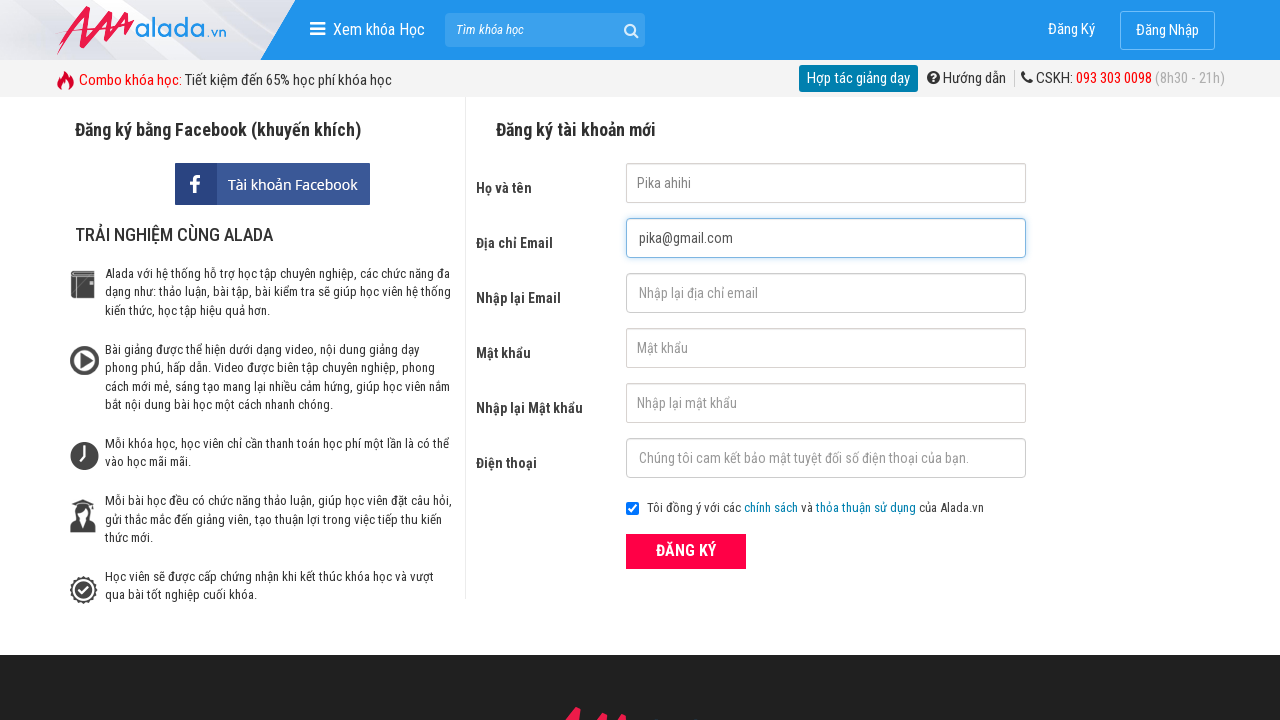

Filled password field with '10101010101' on #txtPassword
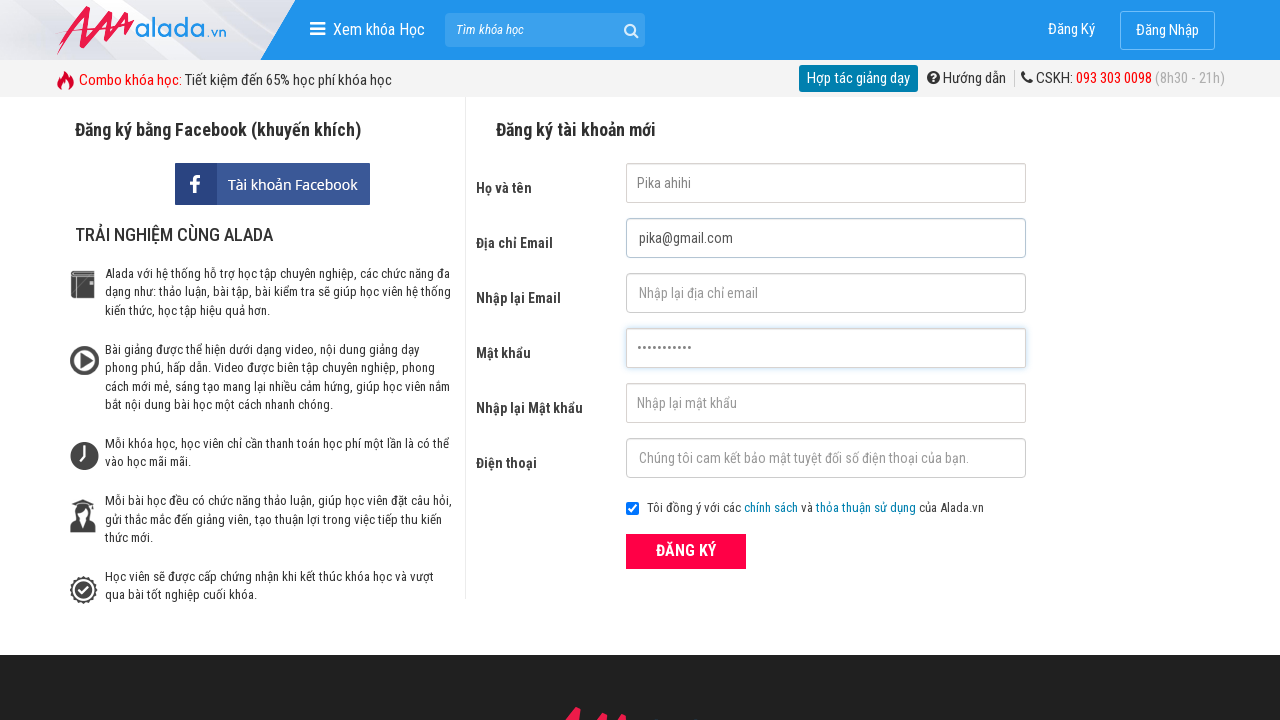

Filled confirm password field with '10101010101' on #txtCPassword
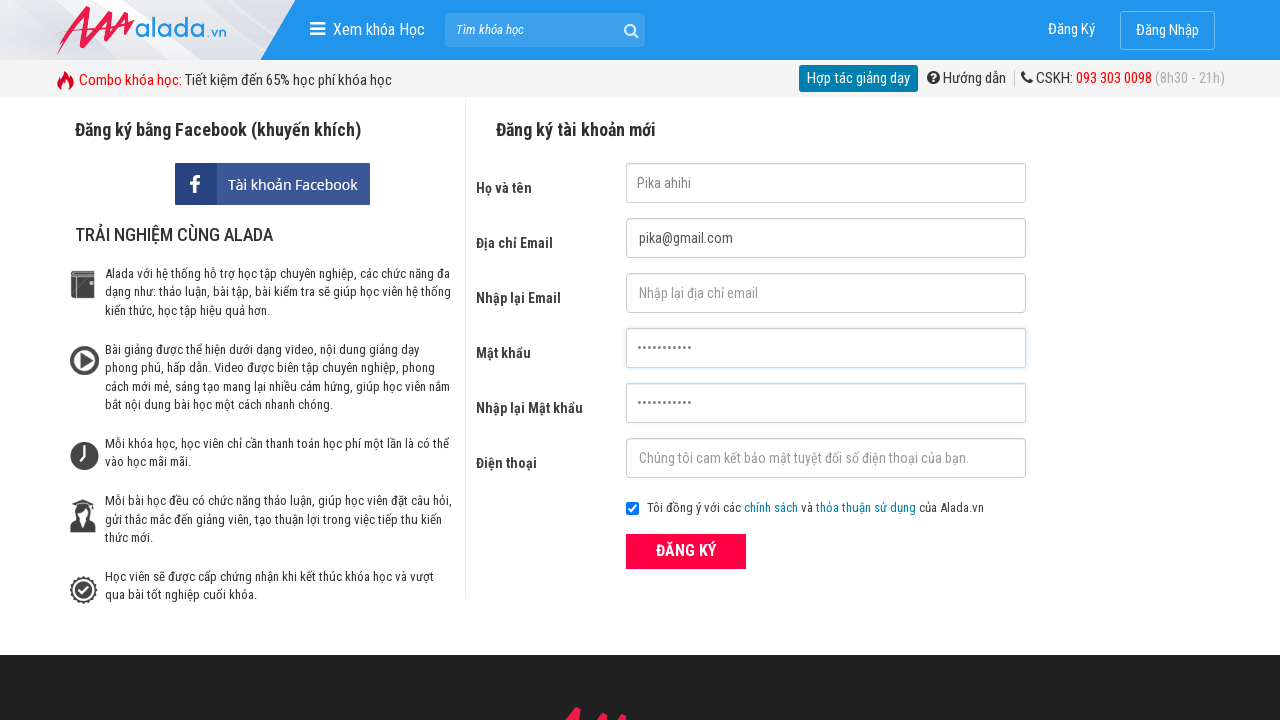

Filled phone field with '0987654321' on #txtPhone
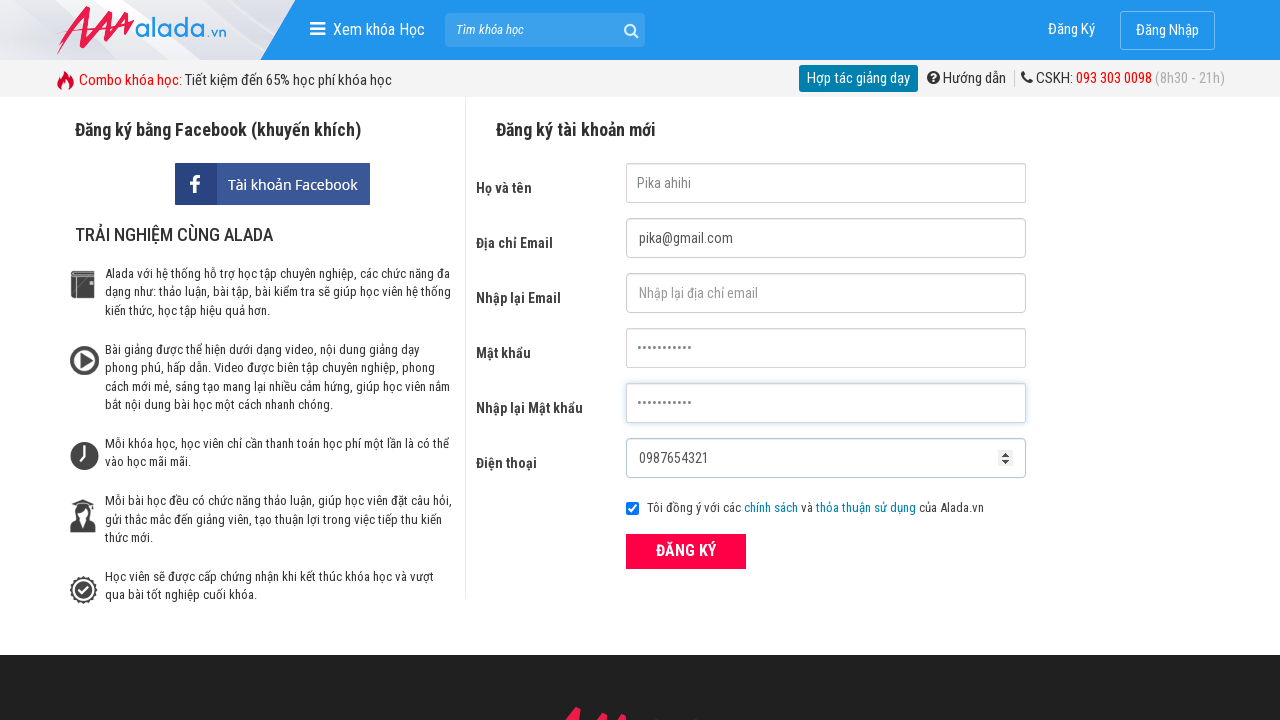

Clicked Register button to submit form at (686, 551) on xpath=//*[@type='submit']
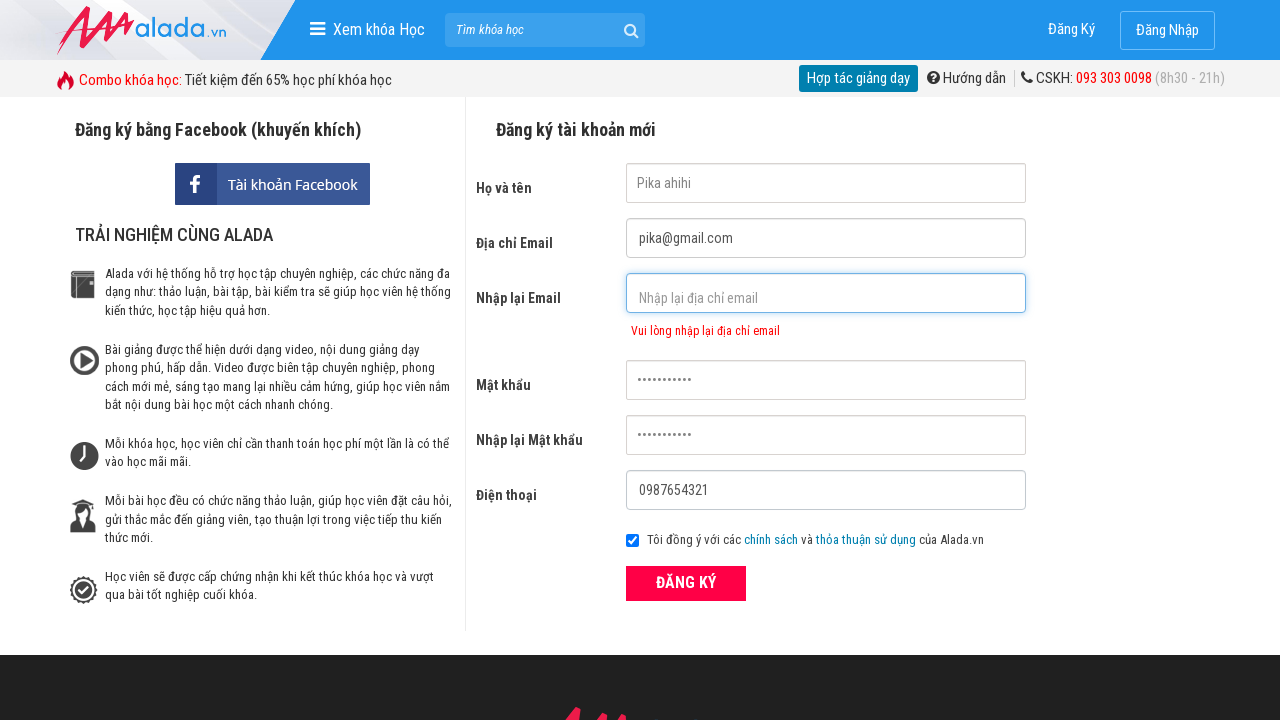

Confirm email error message displayed - validation passed
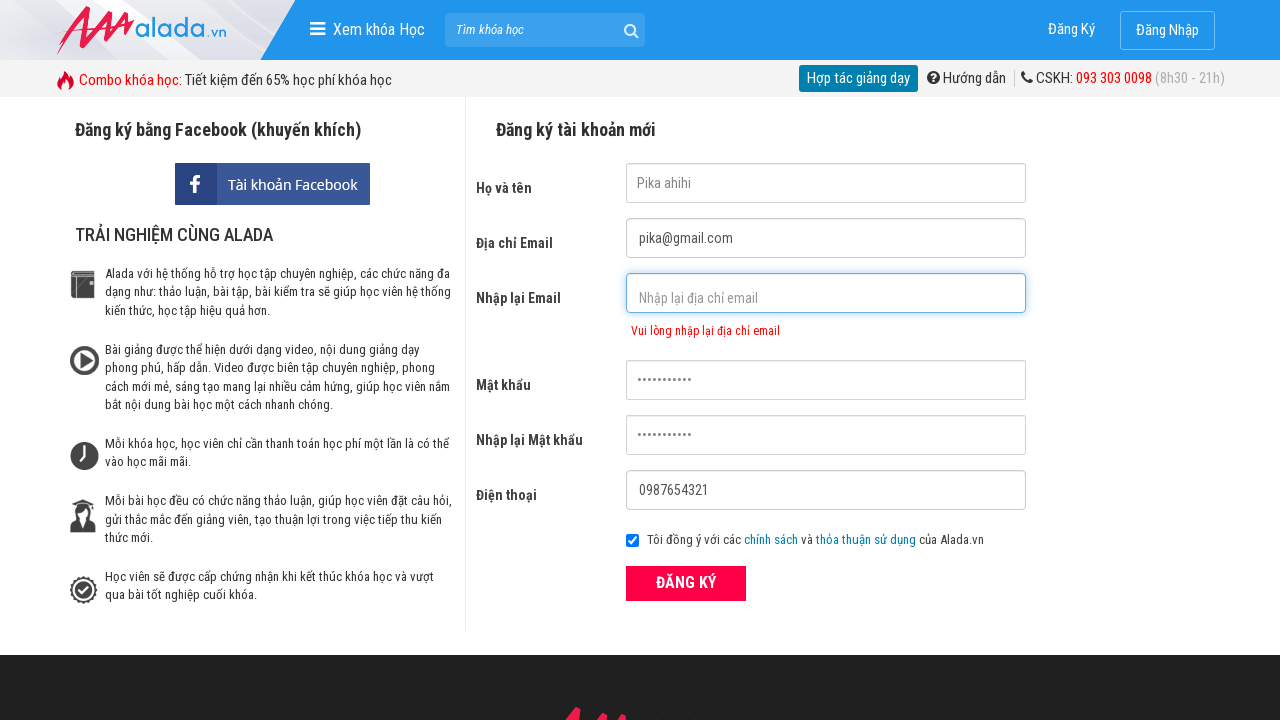

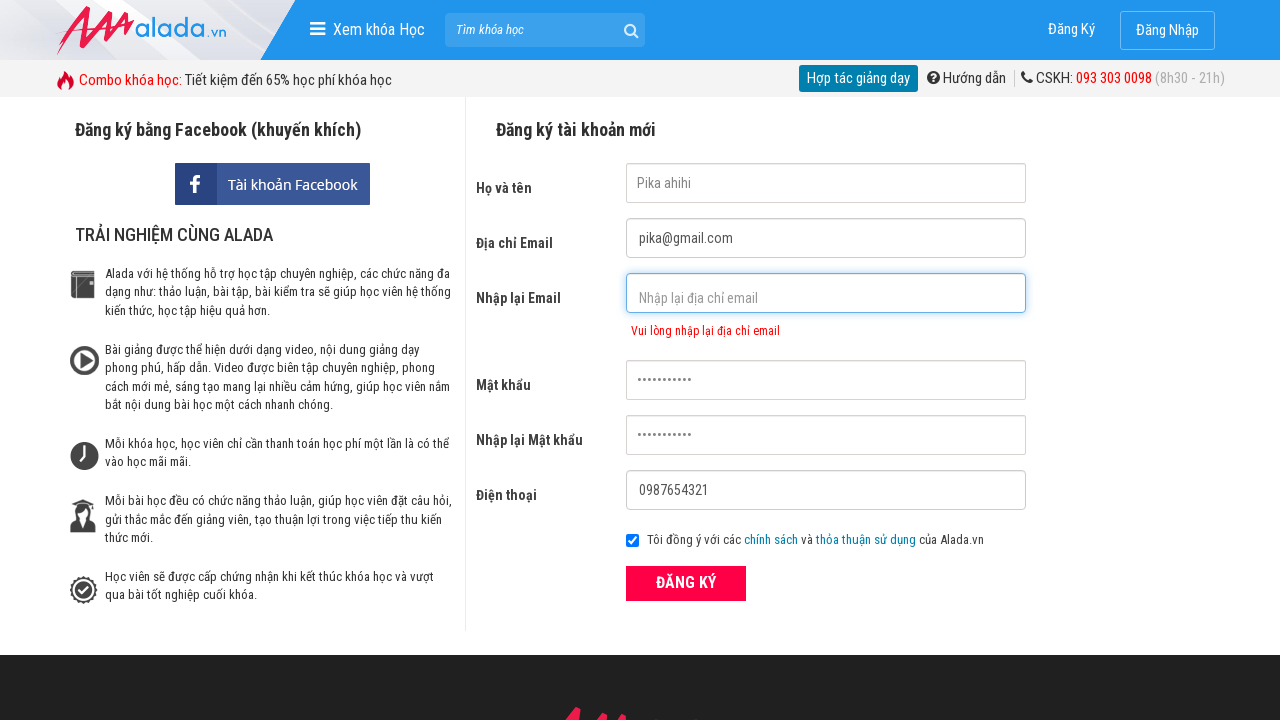